Tests table interactions including clicking edit and delete links, and verifying table headers and data cells are present

Starting URL: http://the-internet.herokuapp.com/tables

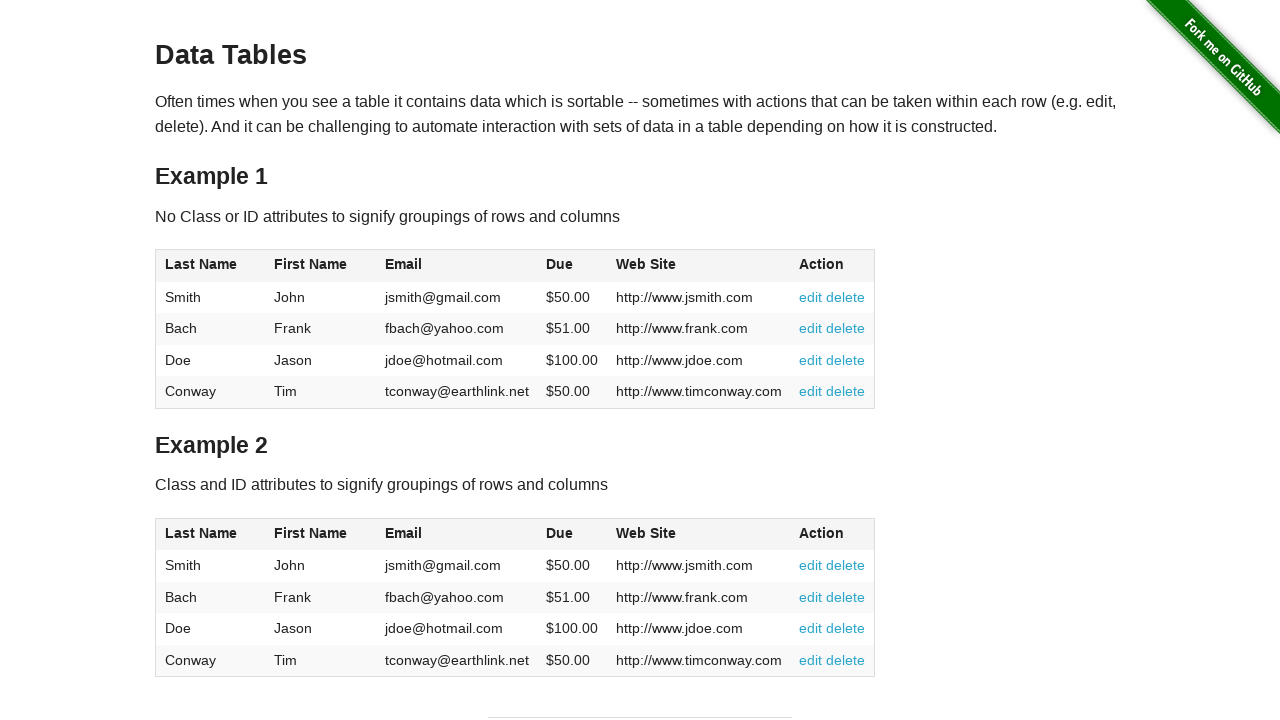

Clicked the first edit link in the table at (811, 297) on a[href="#edit"]
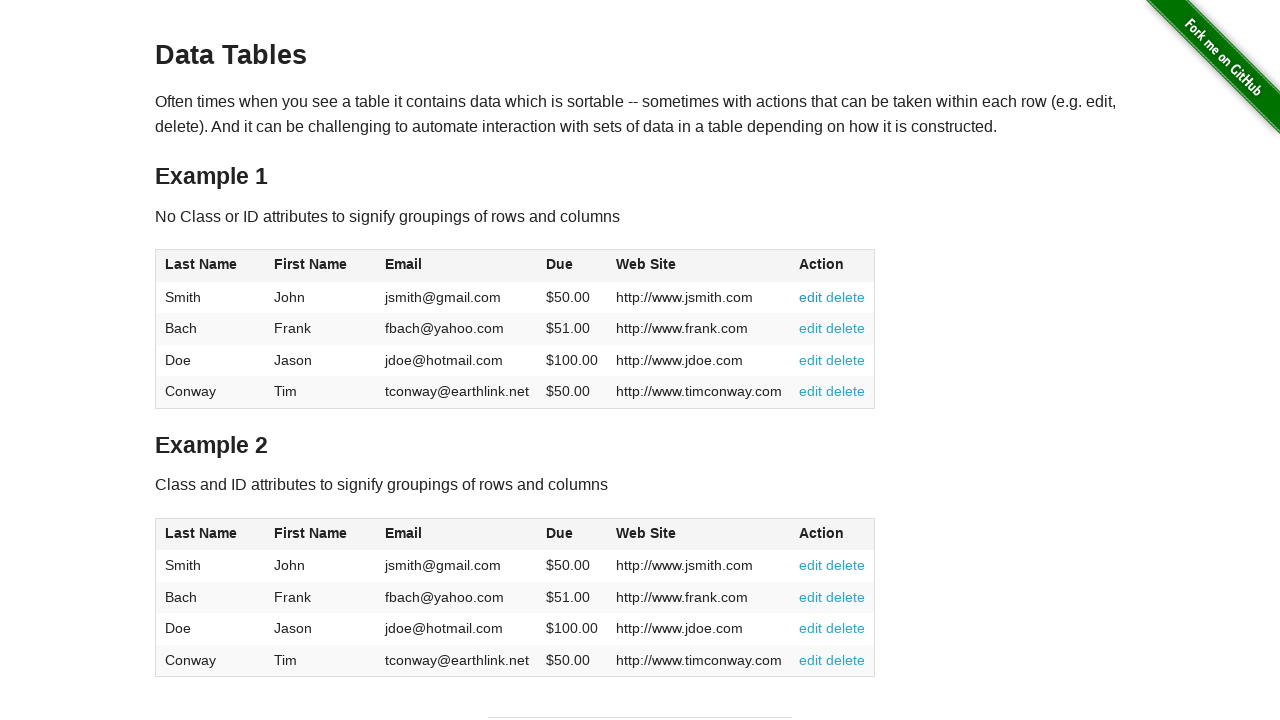

Clicked the first delete link in the table at (846, 297) on a[href="#delete"]
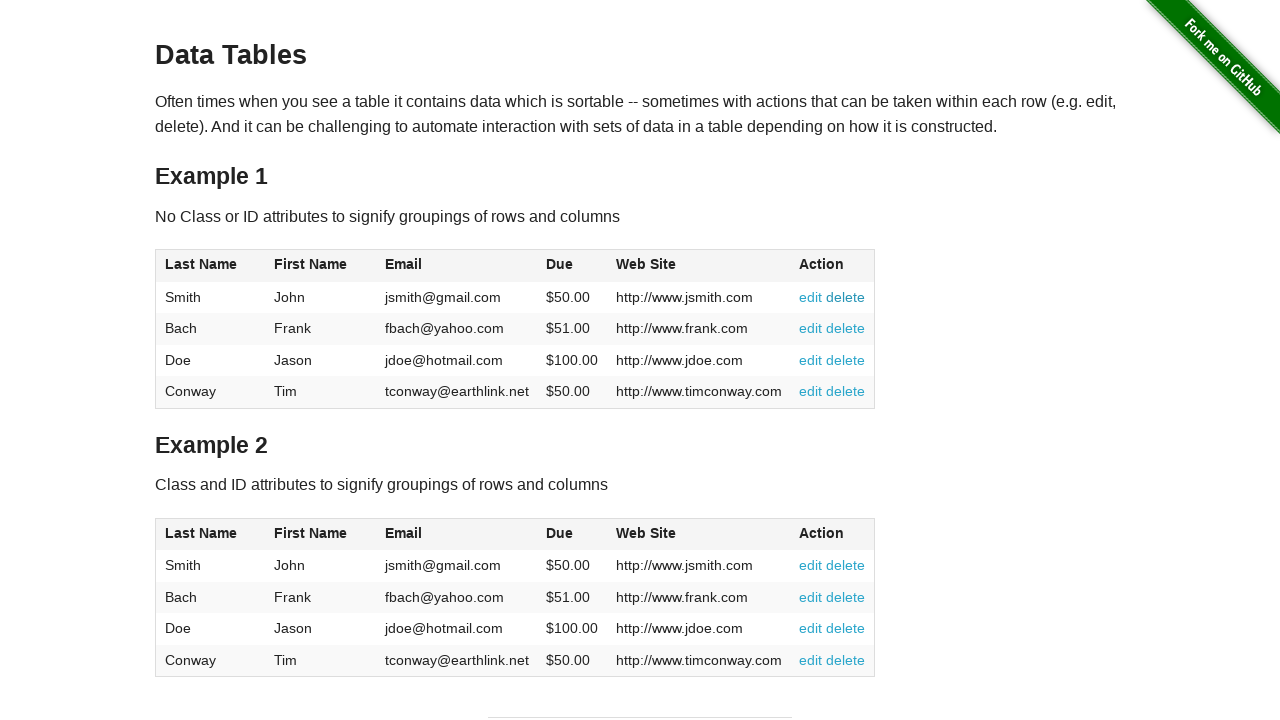

Verified 'Last Name' table header is present
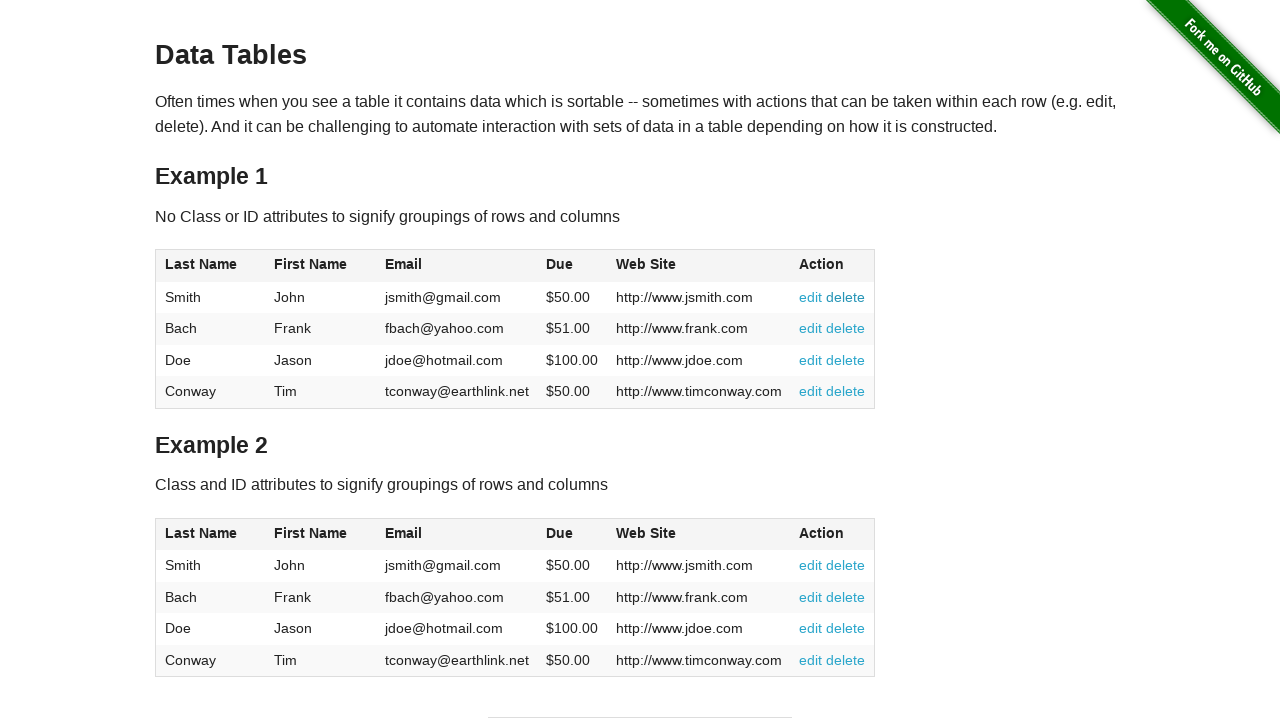

Verified 'First Name' table header is present
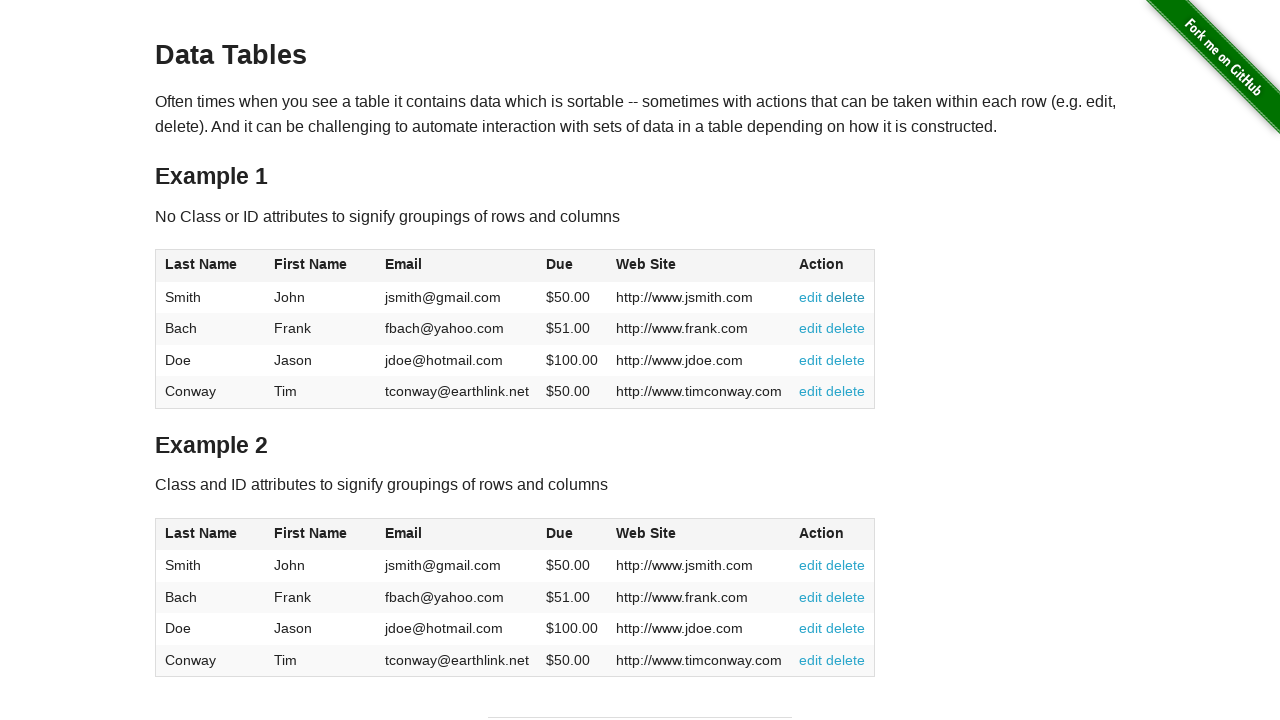

Verified 'Email' table header is present
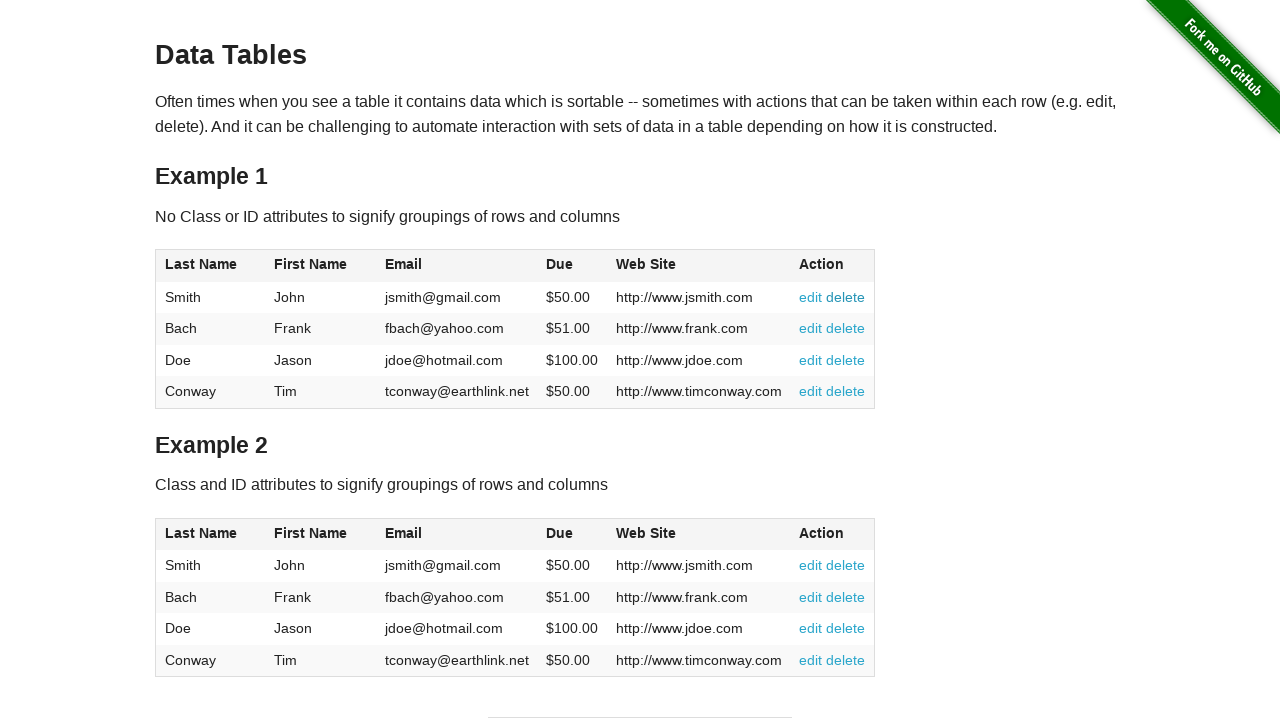

Verified 'Due' table header is present
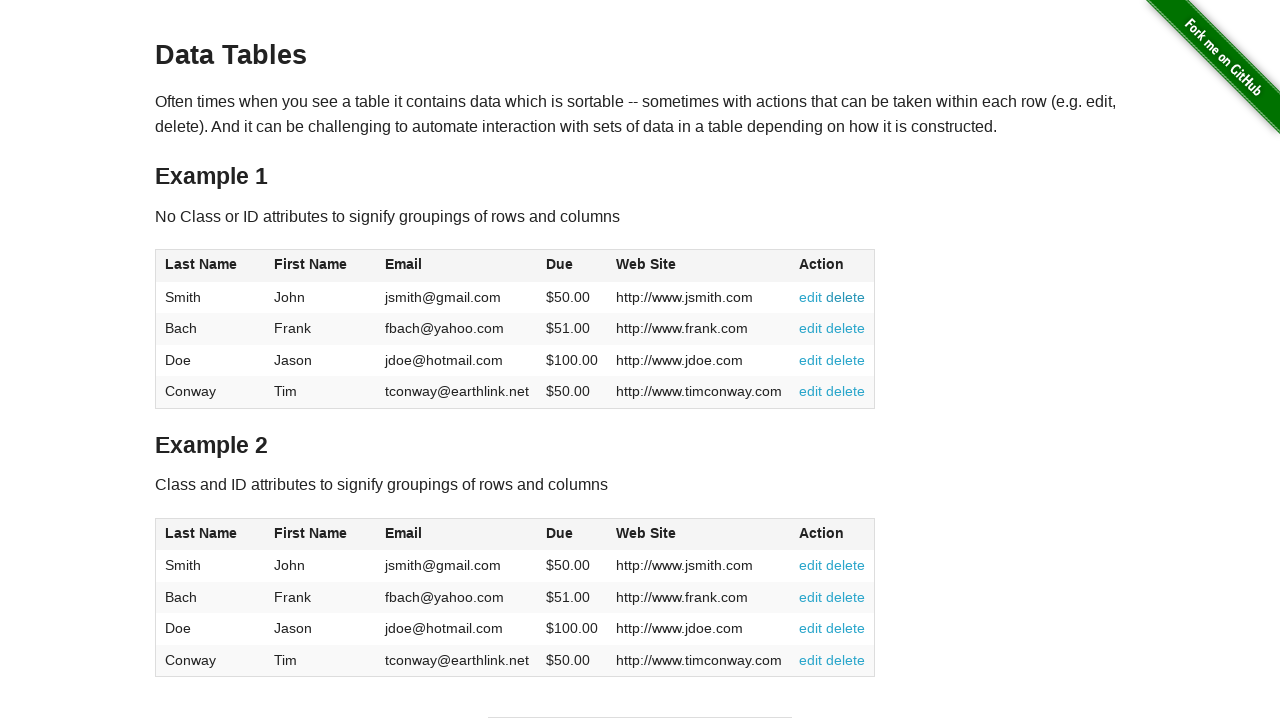

Verified 'Web Site' table header is present
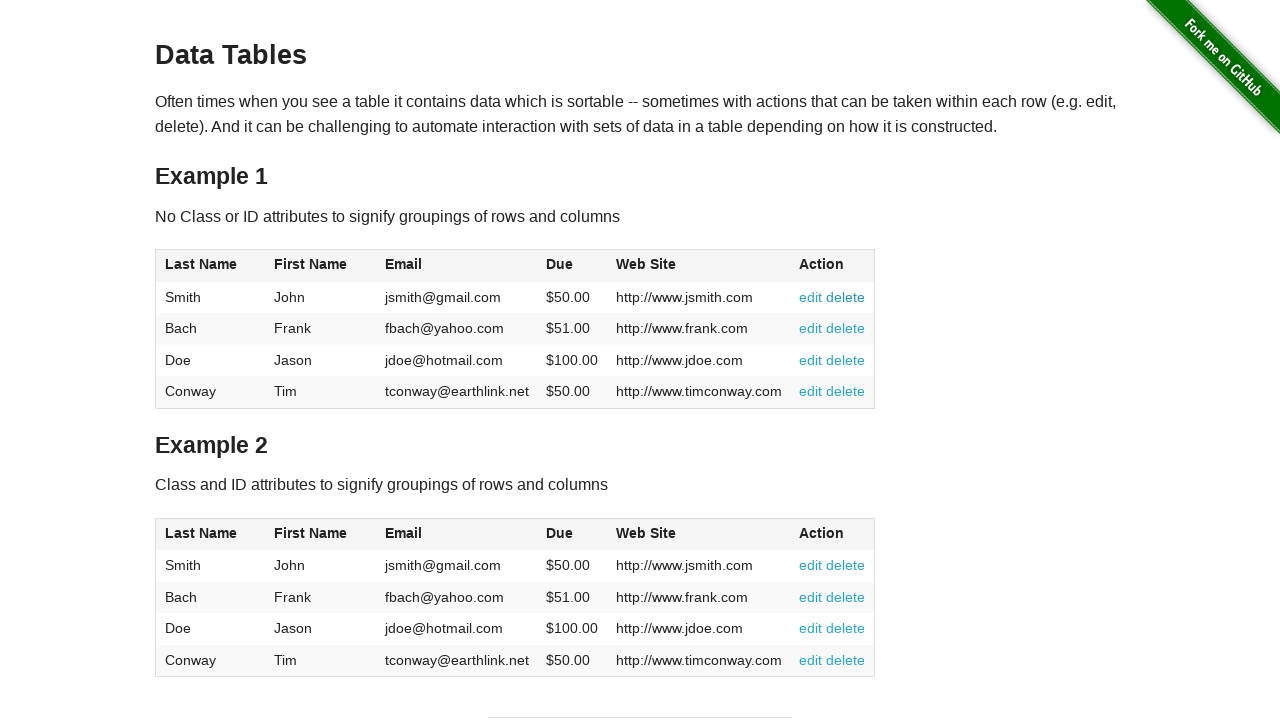

Verified table data cells are present
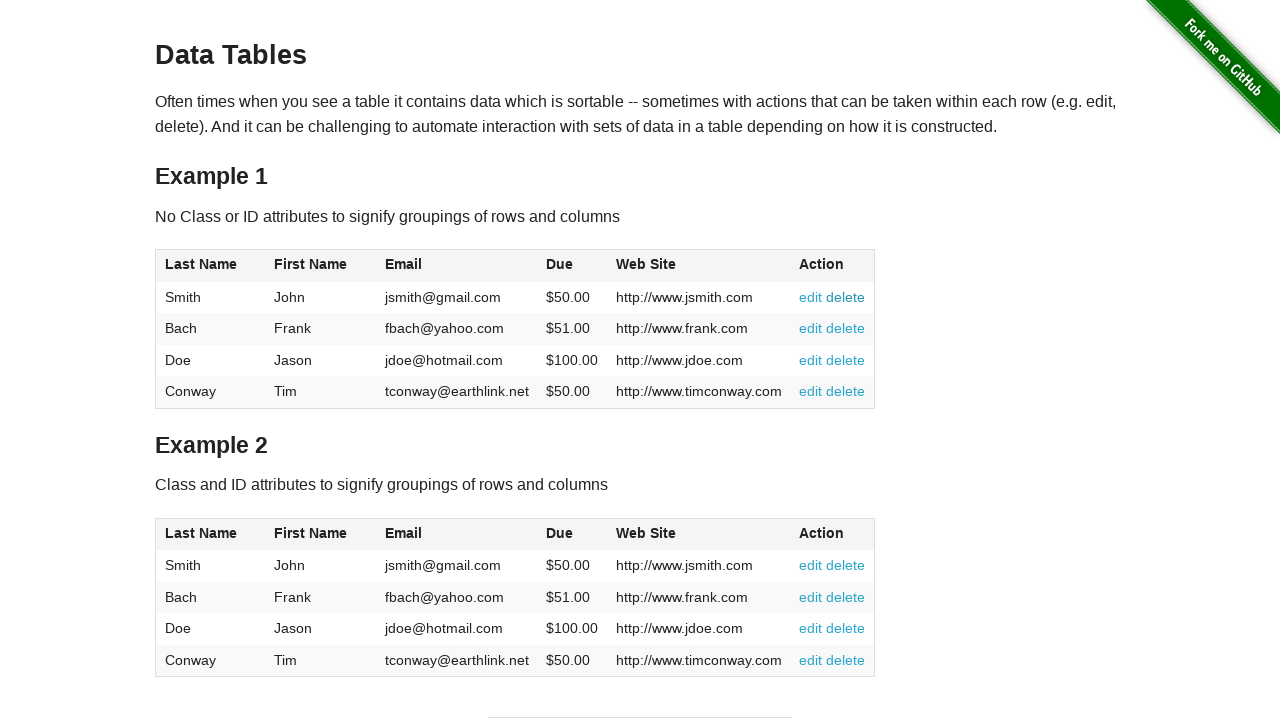

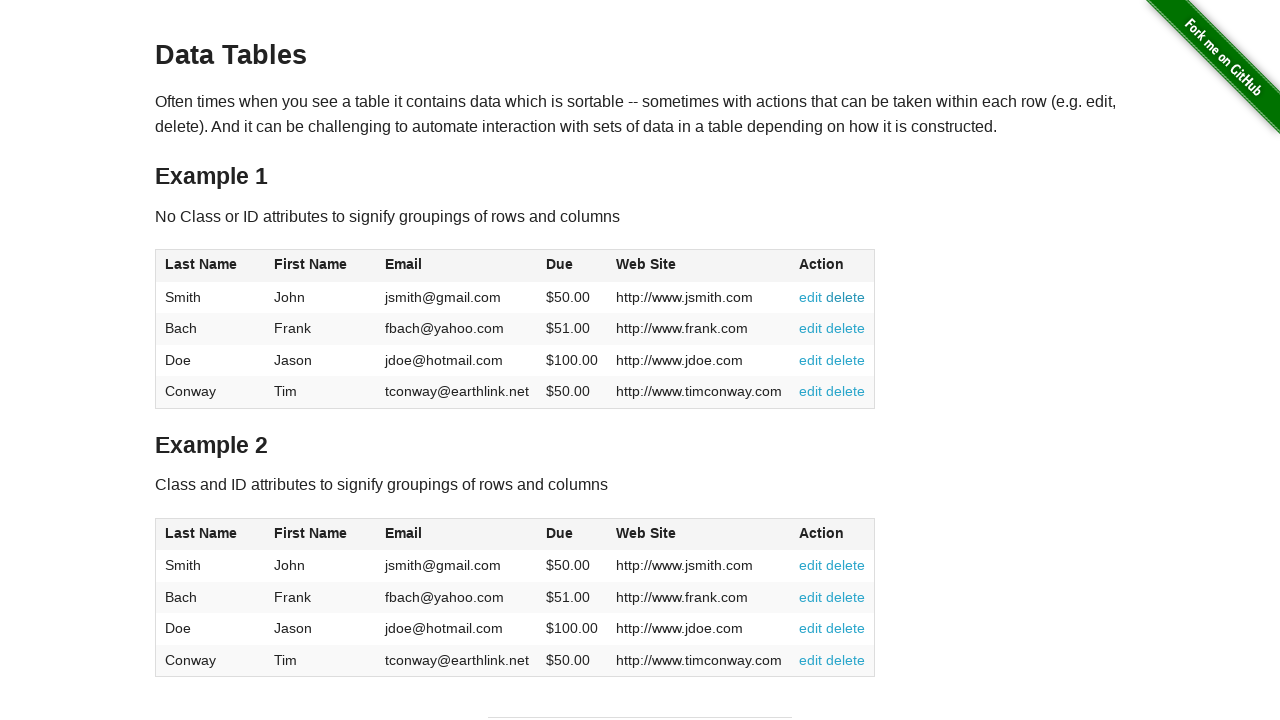